Tests filtering to display active items, completed items, and navigating with the back button

Starting URL: https://demo.playwright.dev/todomvc

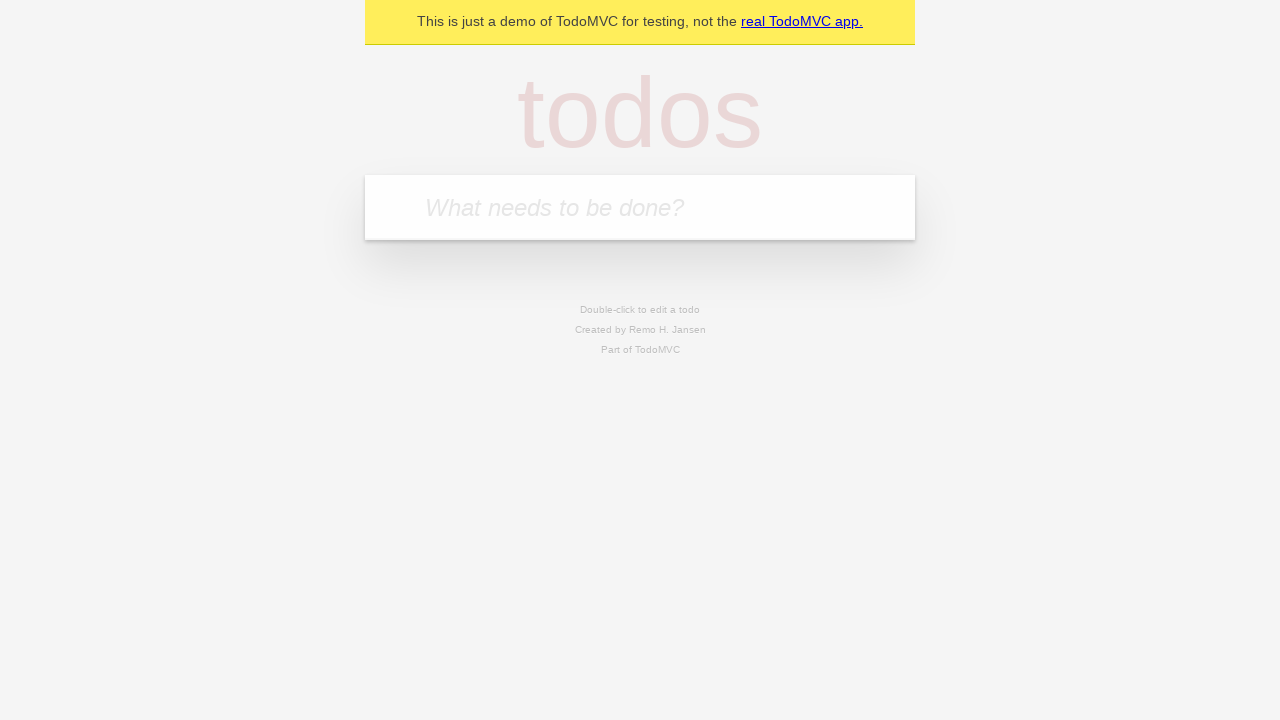

Filled todo input with 'buy some cheese' on internal:attr=[placeholder="What needs to be done?"i]
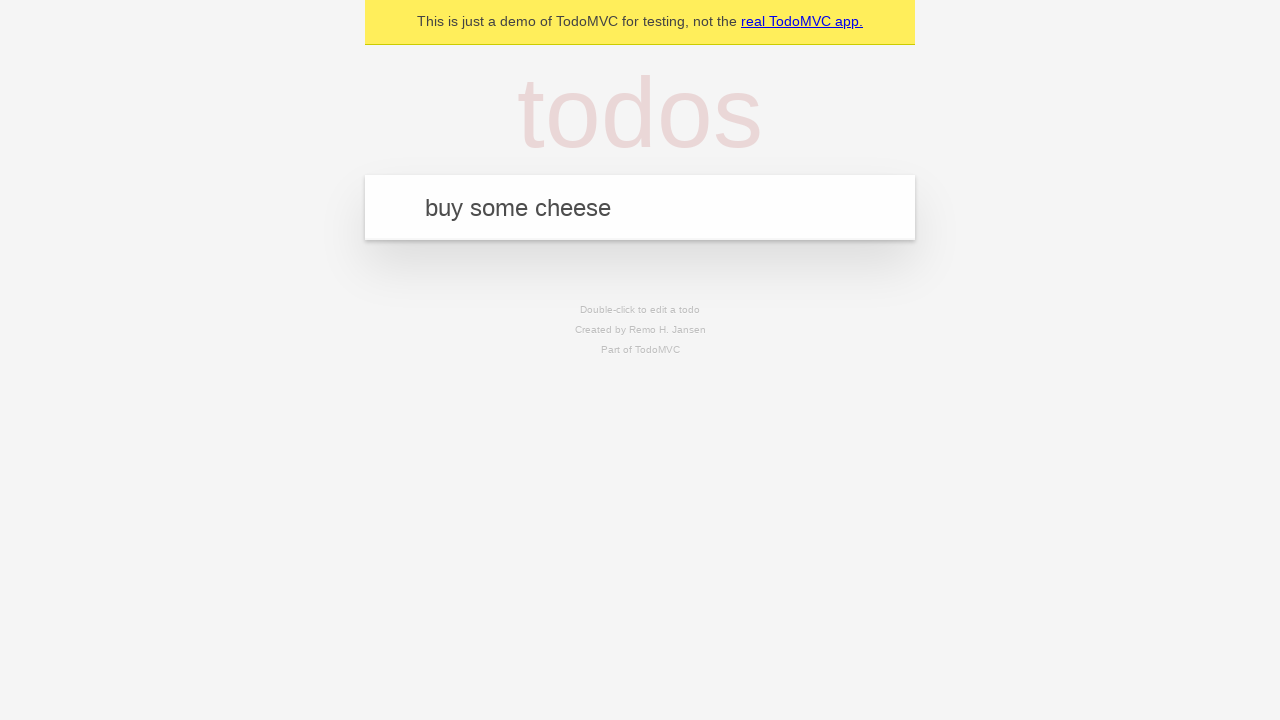

Pressed Enter to create todo 'buy some cheese' on internal:attr=[placeholder="What needs to be done?"i]
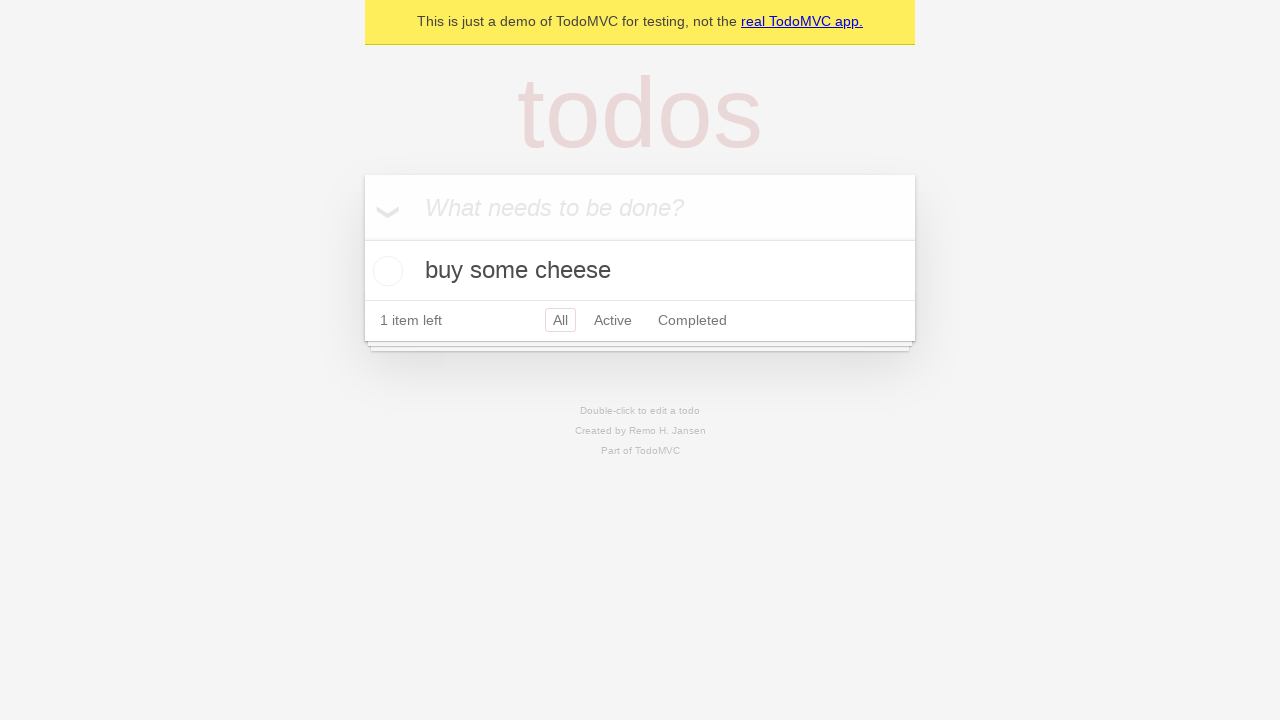

Filled todo input with 'feed the cat' on internal:attr=[placeholder="What needs to be done?"i]
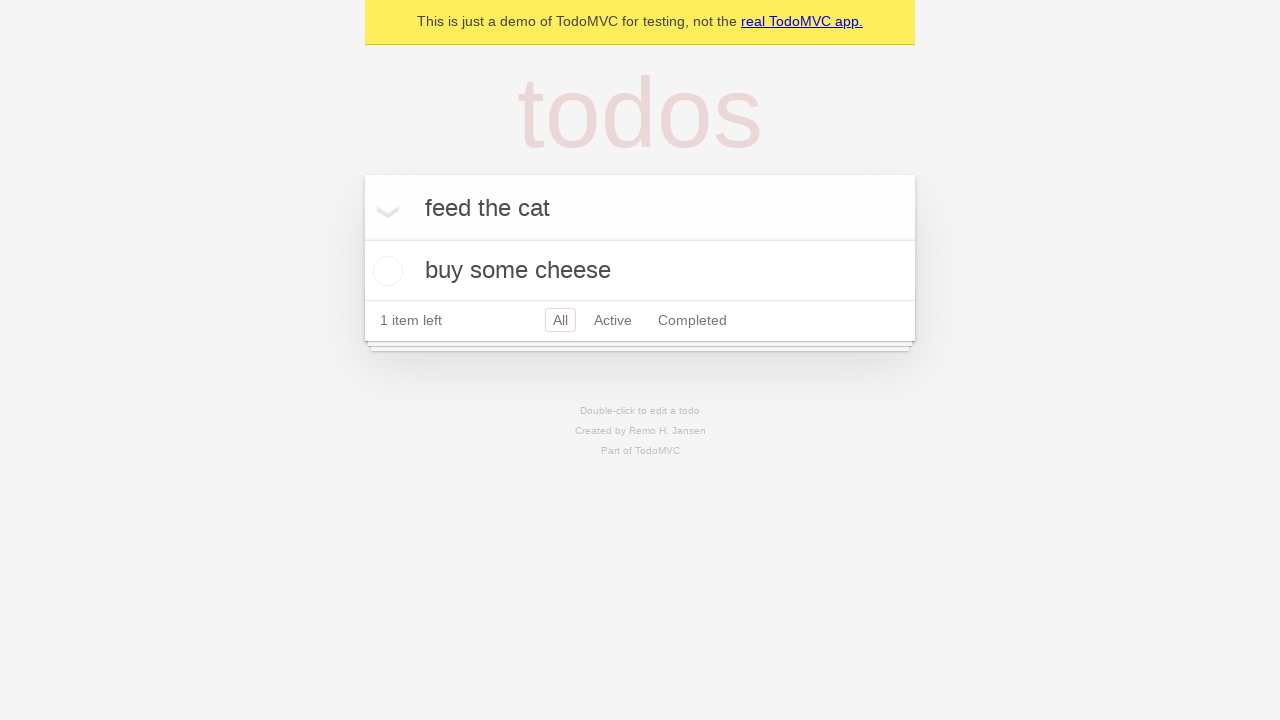

Pressed Enter to create todo 'feed the cat' on internal:attr=[placeholder="What needs to be done?"i]
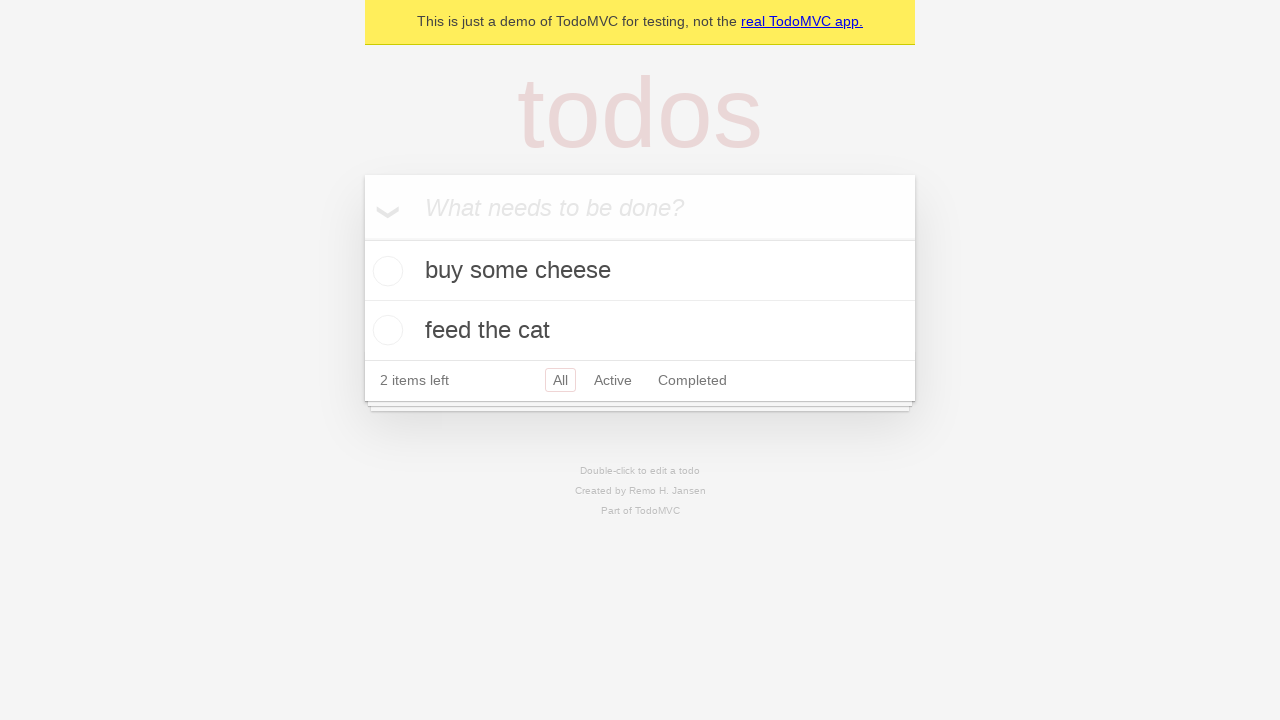

Filled todo input with 'book a doctors appointment' on internal:attr=[placeholder="What needs to be done?"i]
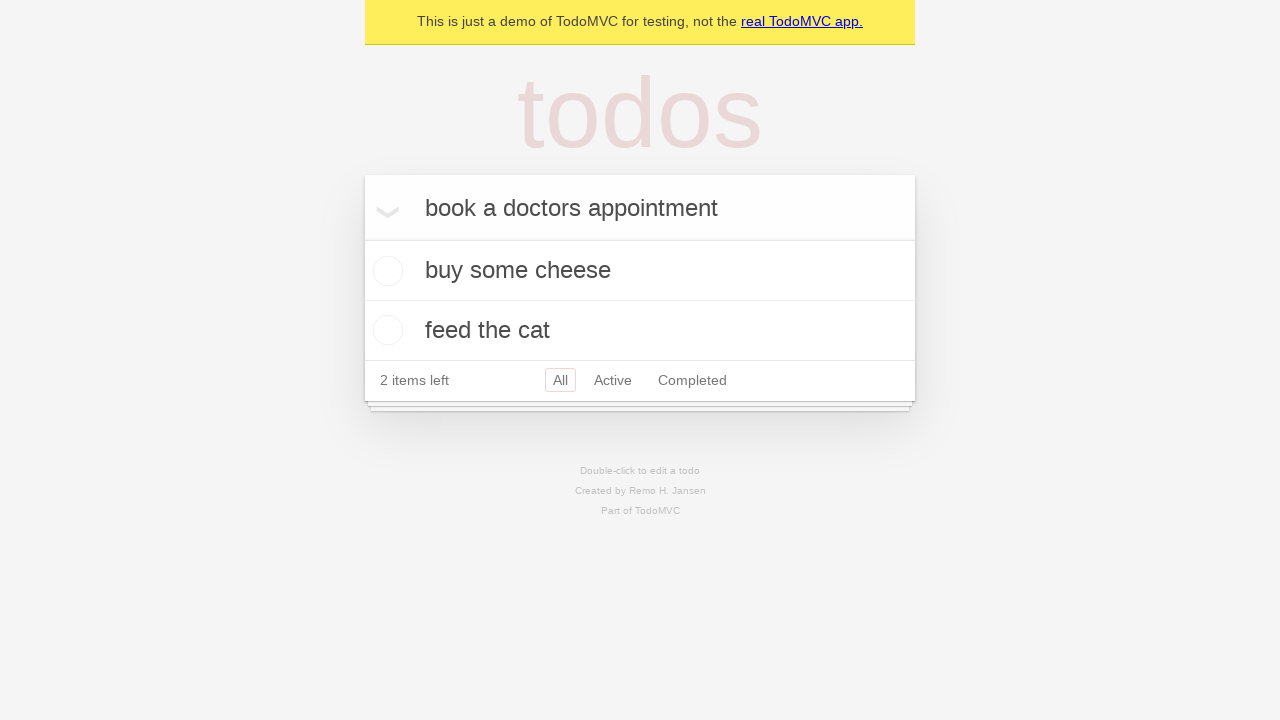

Pressed Enter to create todo 'book a doctors appointment' on internal:attr=[placeholder="What needs to be done?"i]
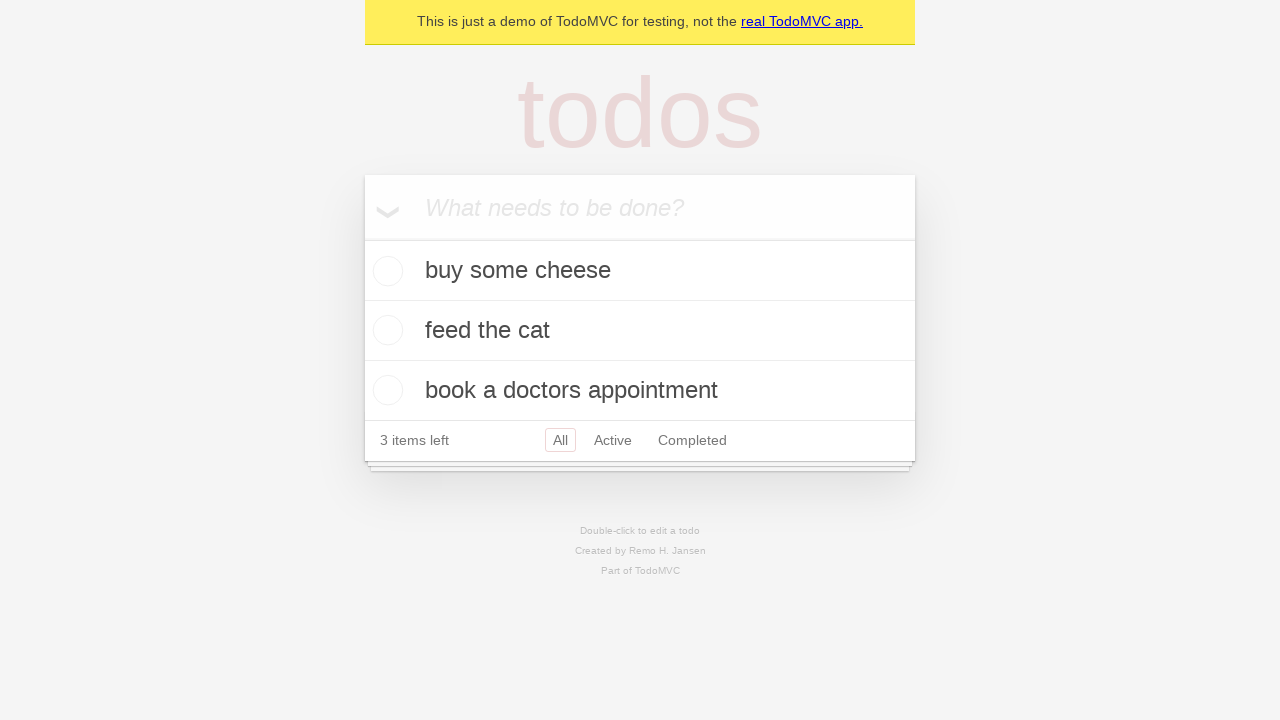

Checked the second todo item at (385, 330) on internal:testid=[data-testid="todo-item"s] >> nth=1 >> internal:role=checkbox
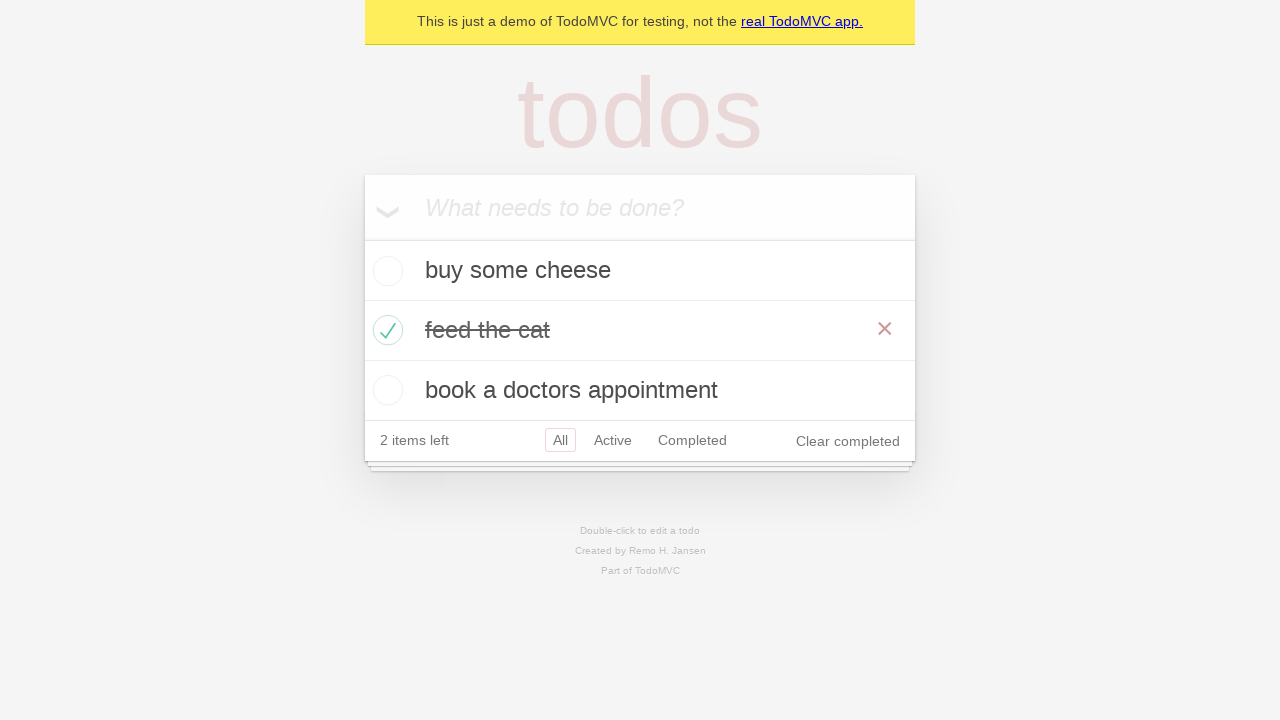

Clicked 'All' filter to display all items at (560, 440) on internal:role=link[name="All"i]
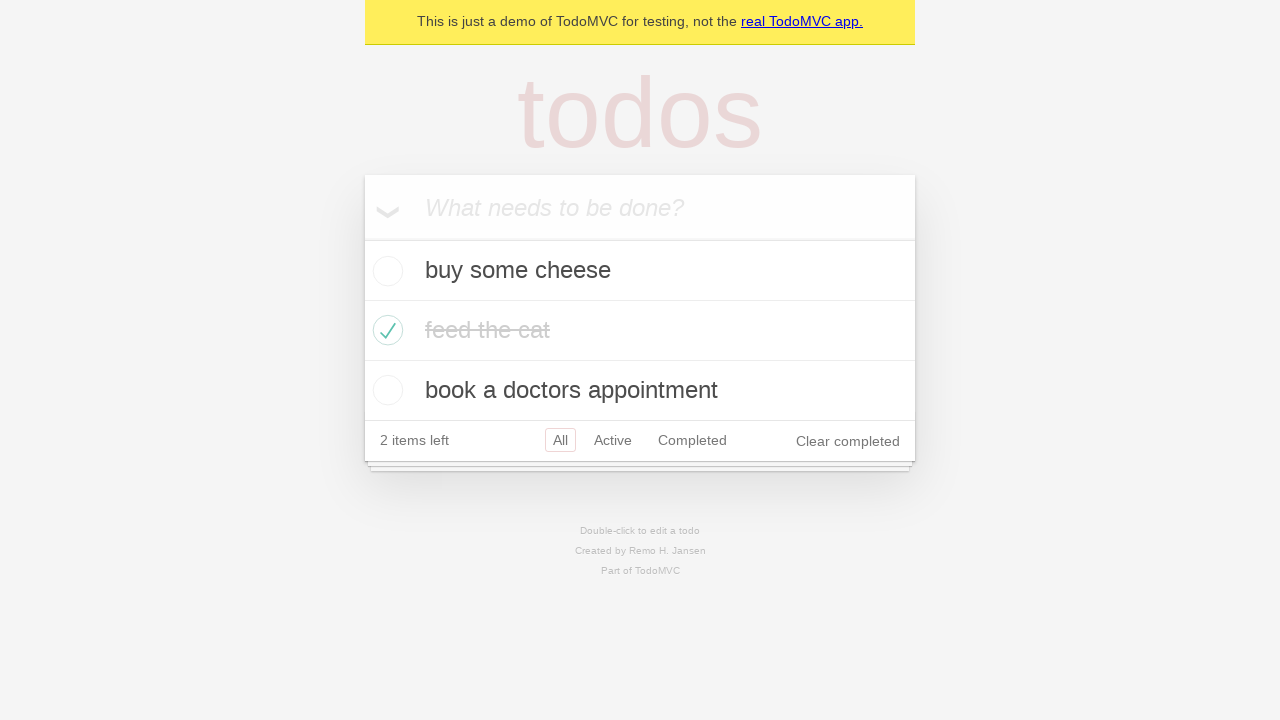

Clicked 'Active' filter to display active items at (613, 440) on internal:role=link[name="Active"i]
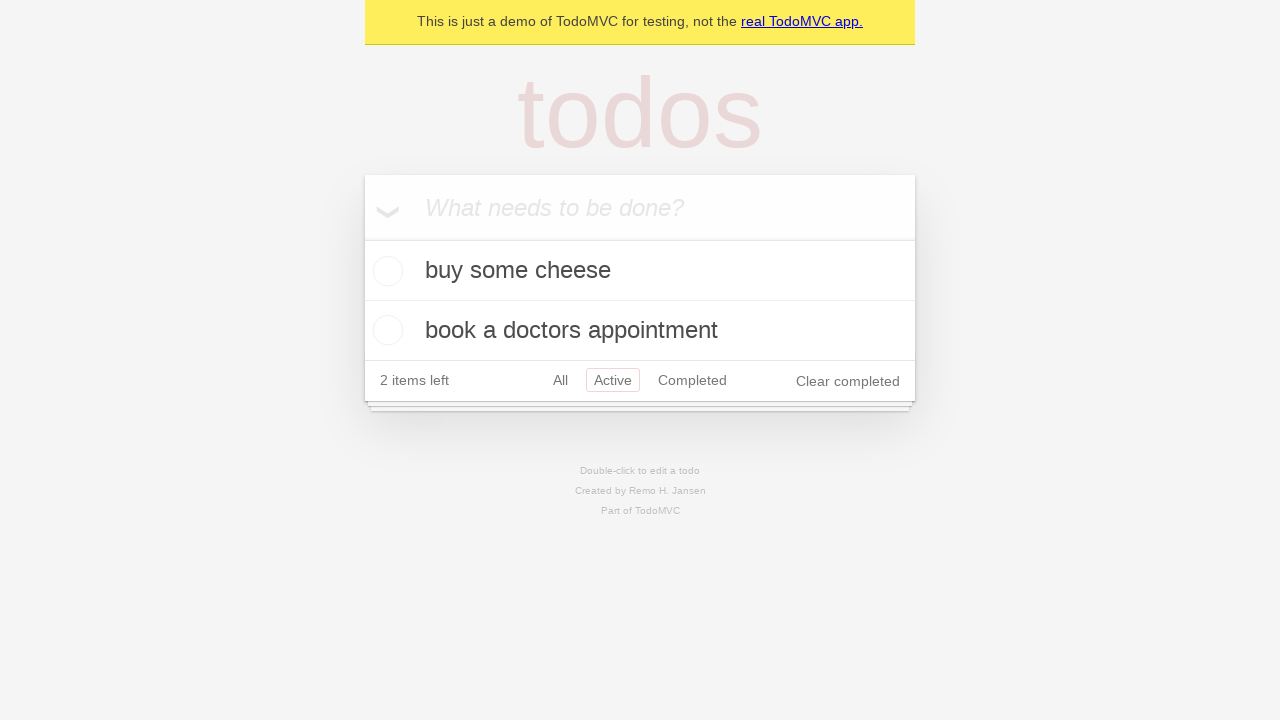

Clicked 'Completed' filter to display completed items at (692, 380) on internal:role=link[name="Completed"i]
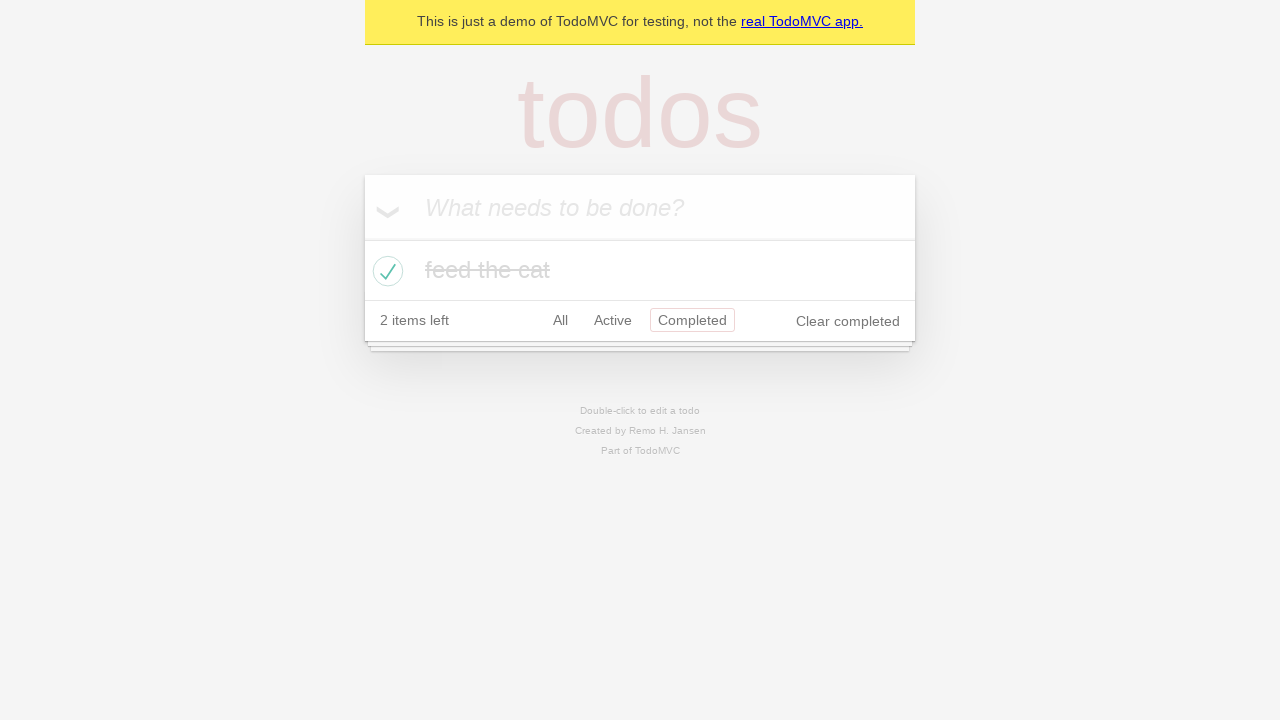

Navigated back to 'Active' filter view
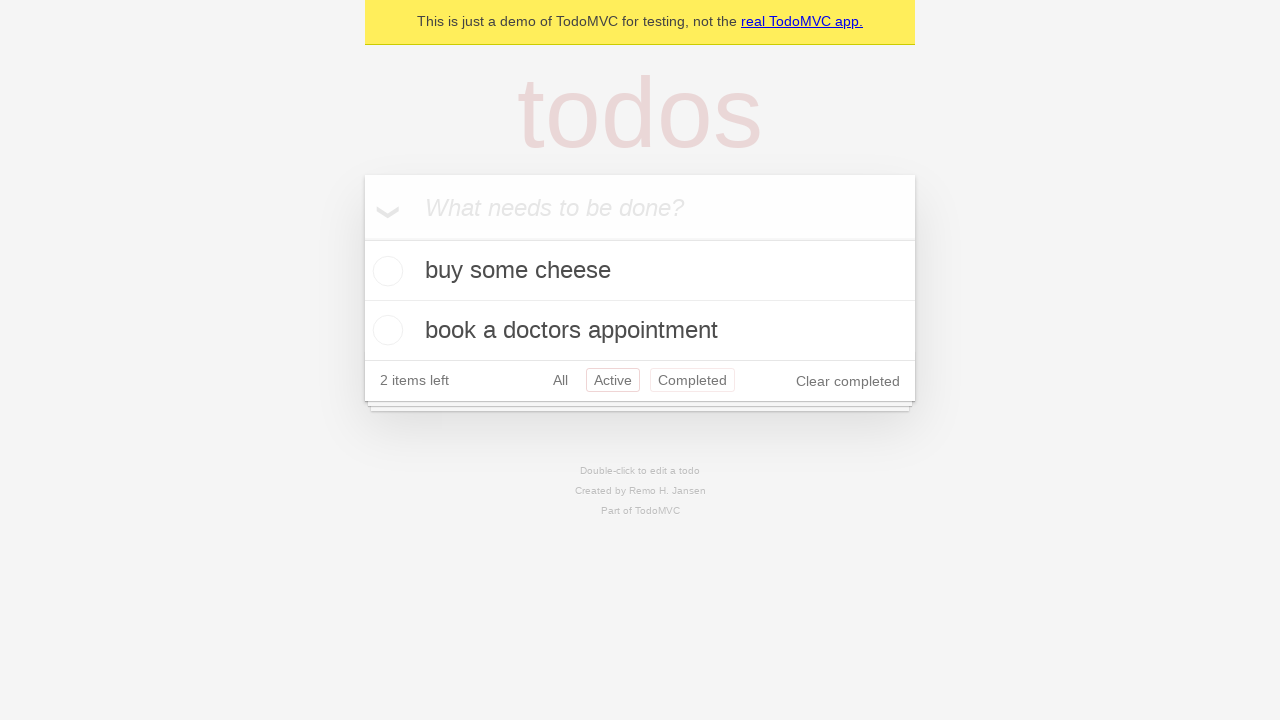

Navigated back to 'All' filter view
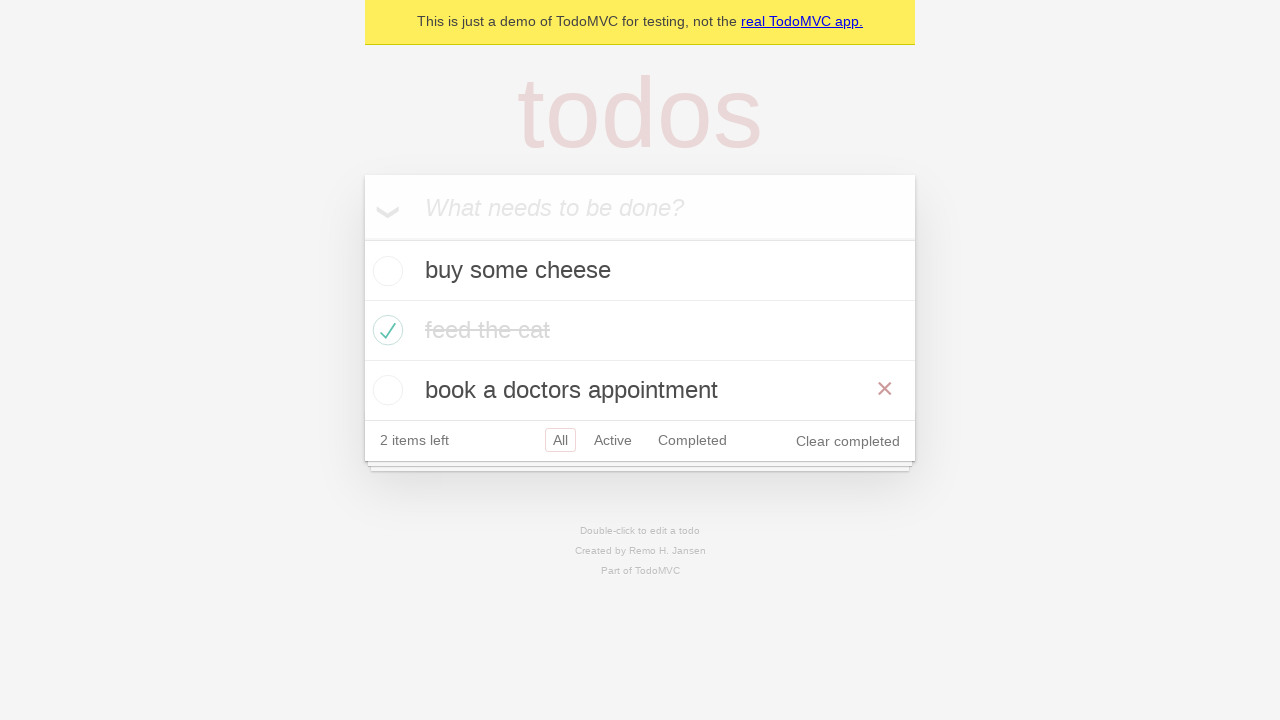

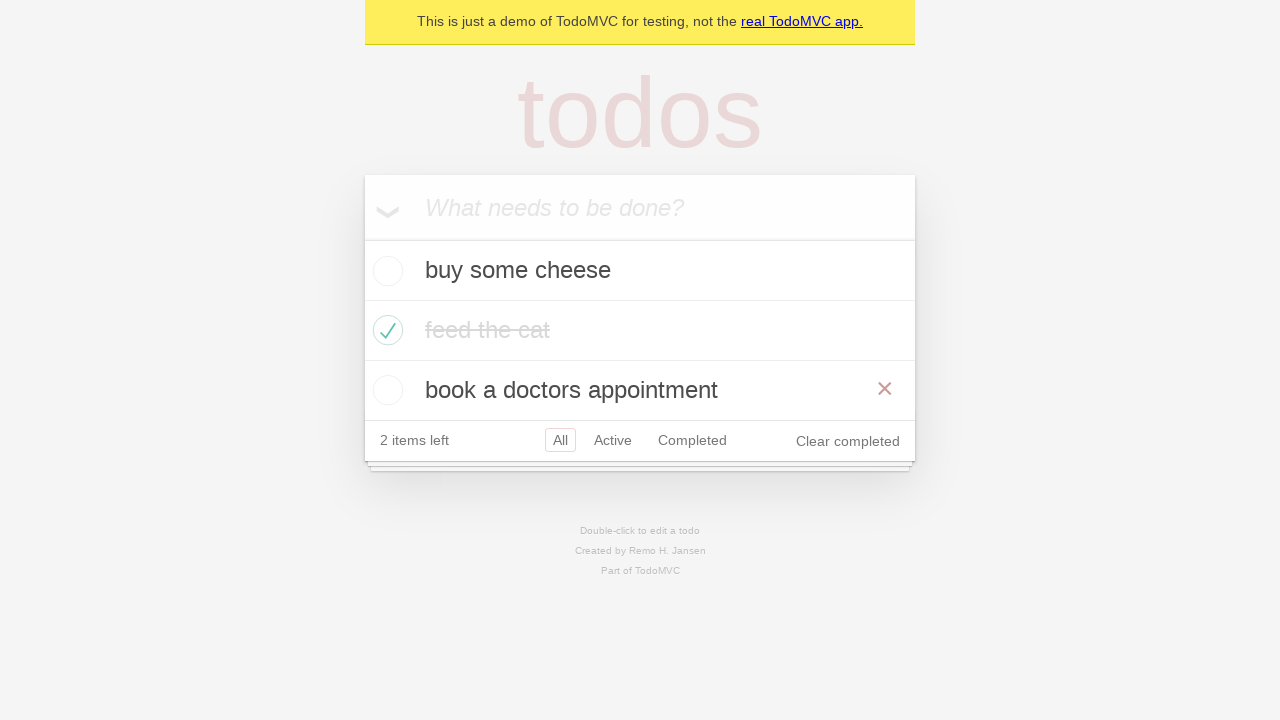